Tests clicking the Edit button on a table row and verifies the URL changes to include #edit

Starting URL: https://the-internet.herokuapp.com/tables

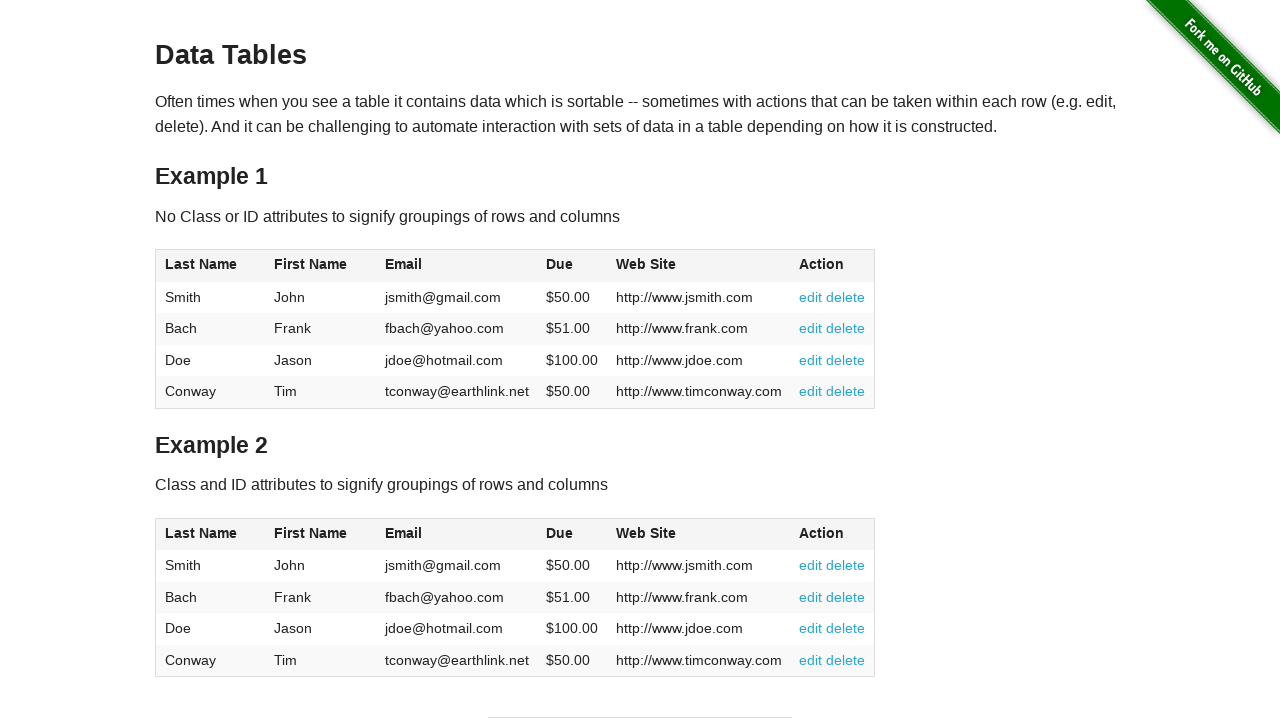

Table loaded and #table1 selector found
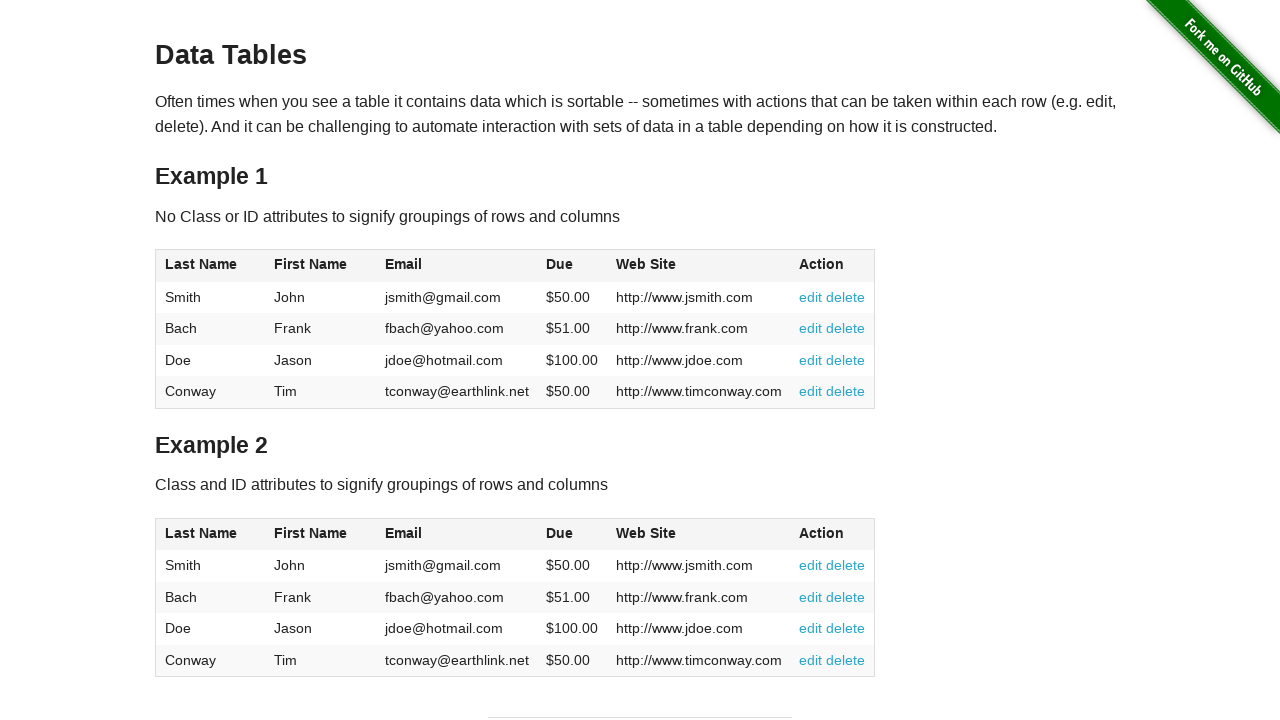

Clicked the Edit button on the table row at (811, 297) on a[href='#edit']
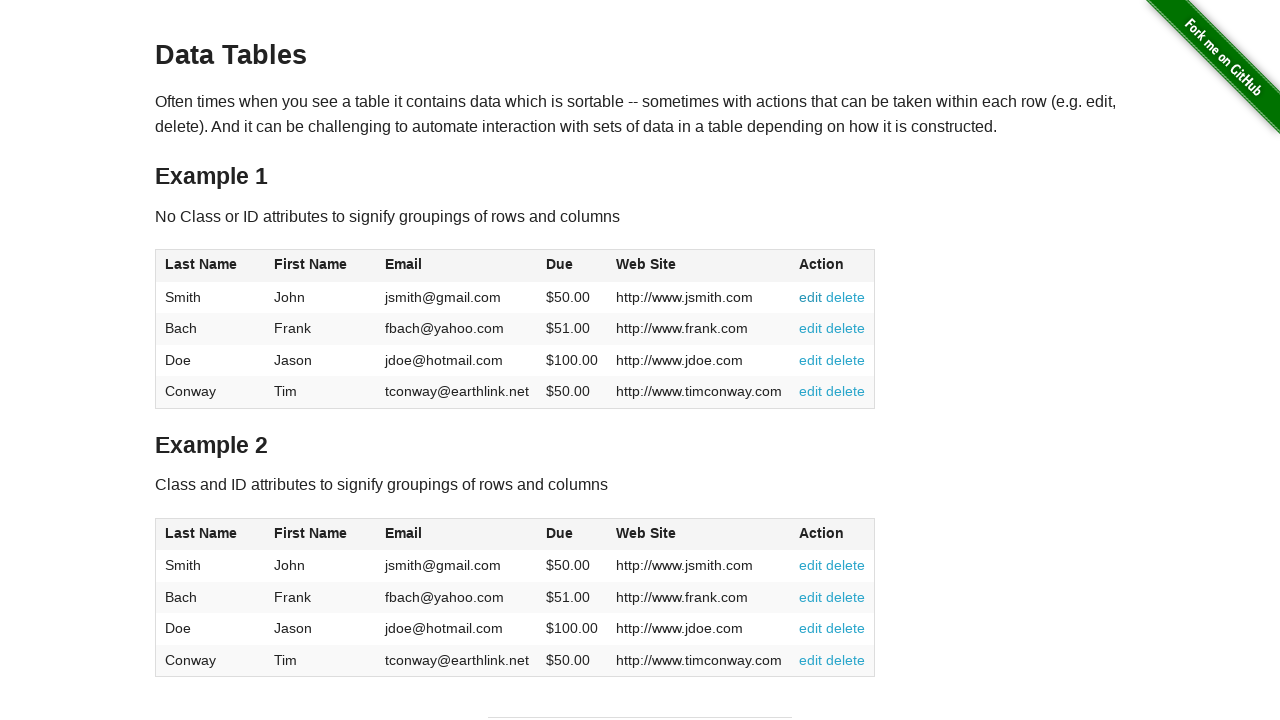

URL changed to include #edit fragment
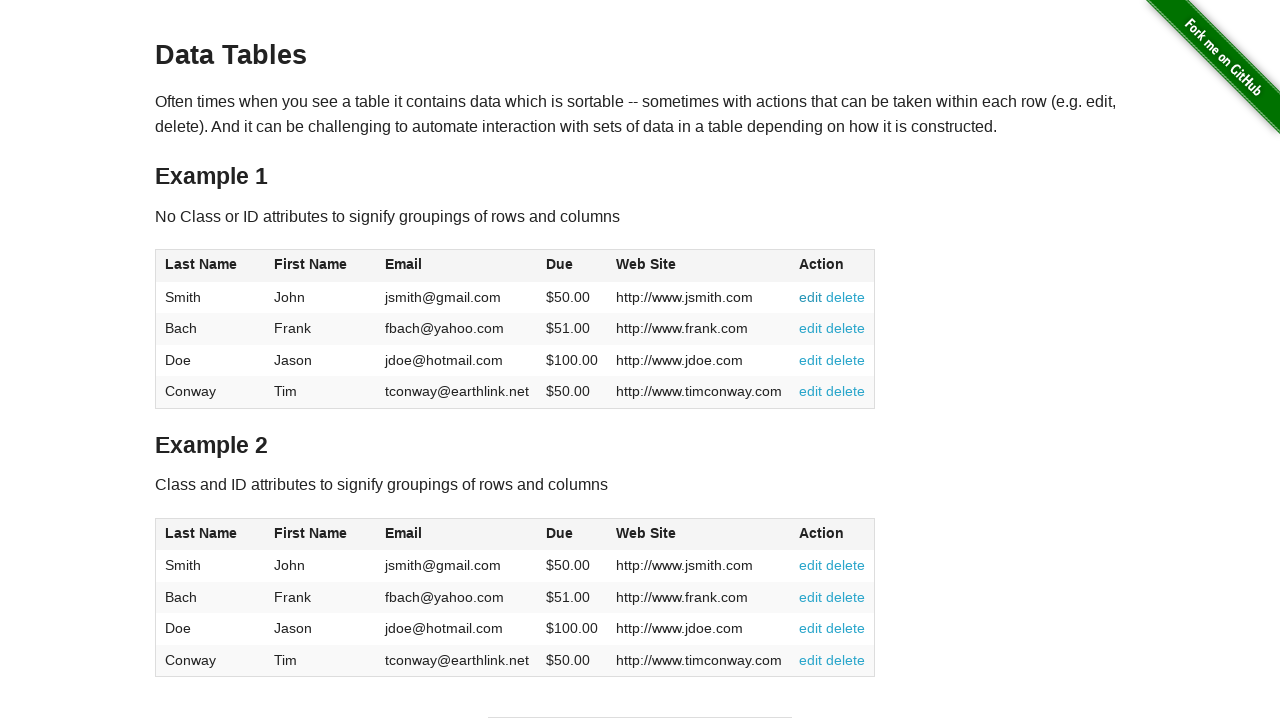

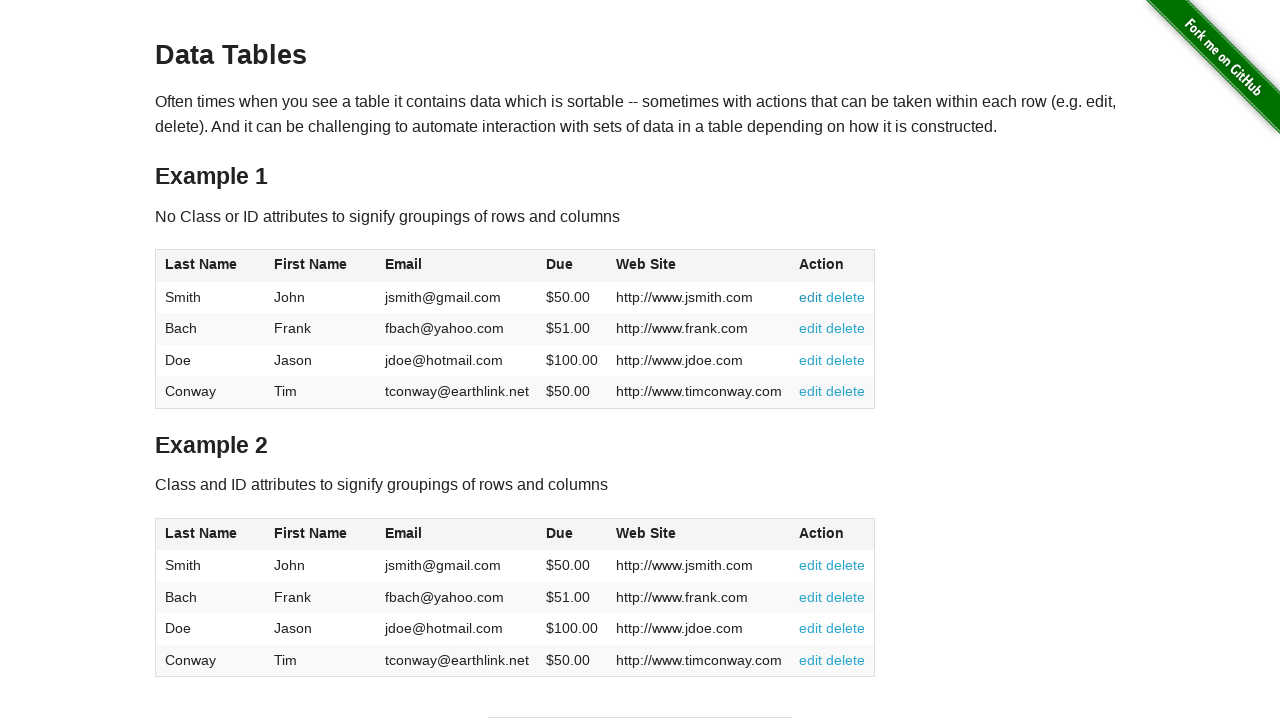